Tests the alert message when using invalid username and password

Starting URL: https://the-internet.herokuapp.com

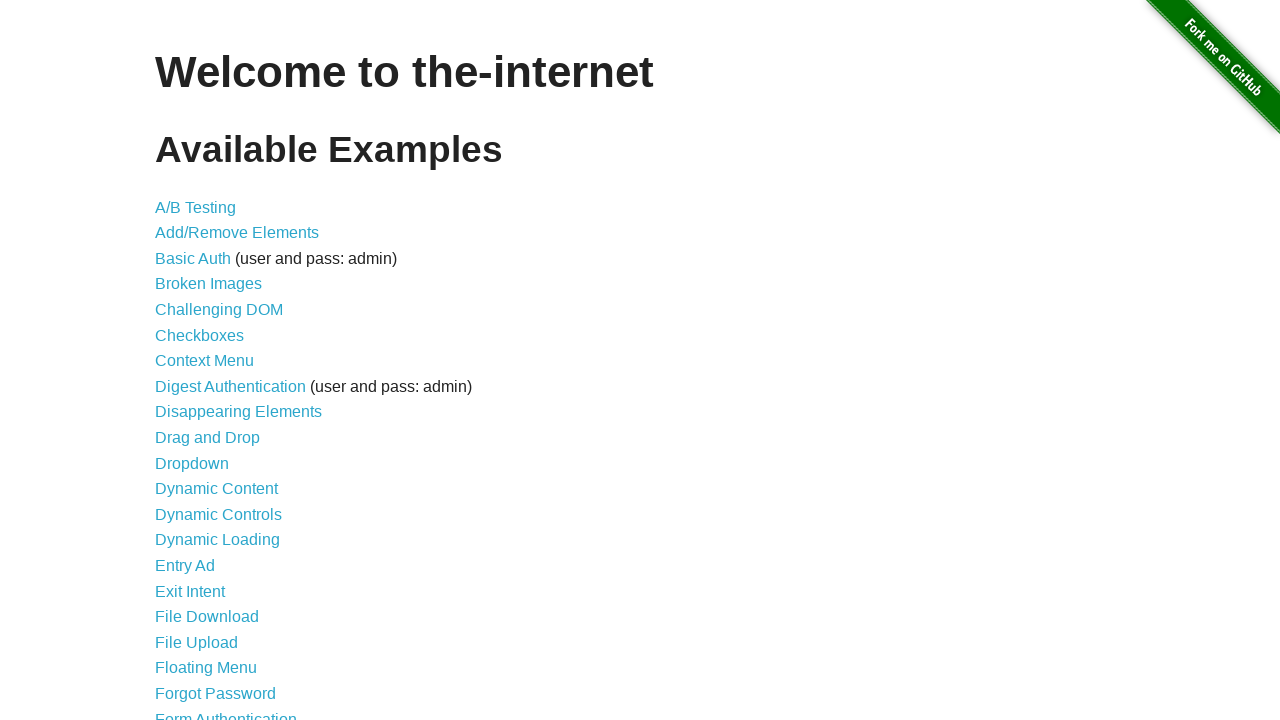

Clicked on Form Authentication link at (226, 712) on xpath=//a[text()='Form Authentication']
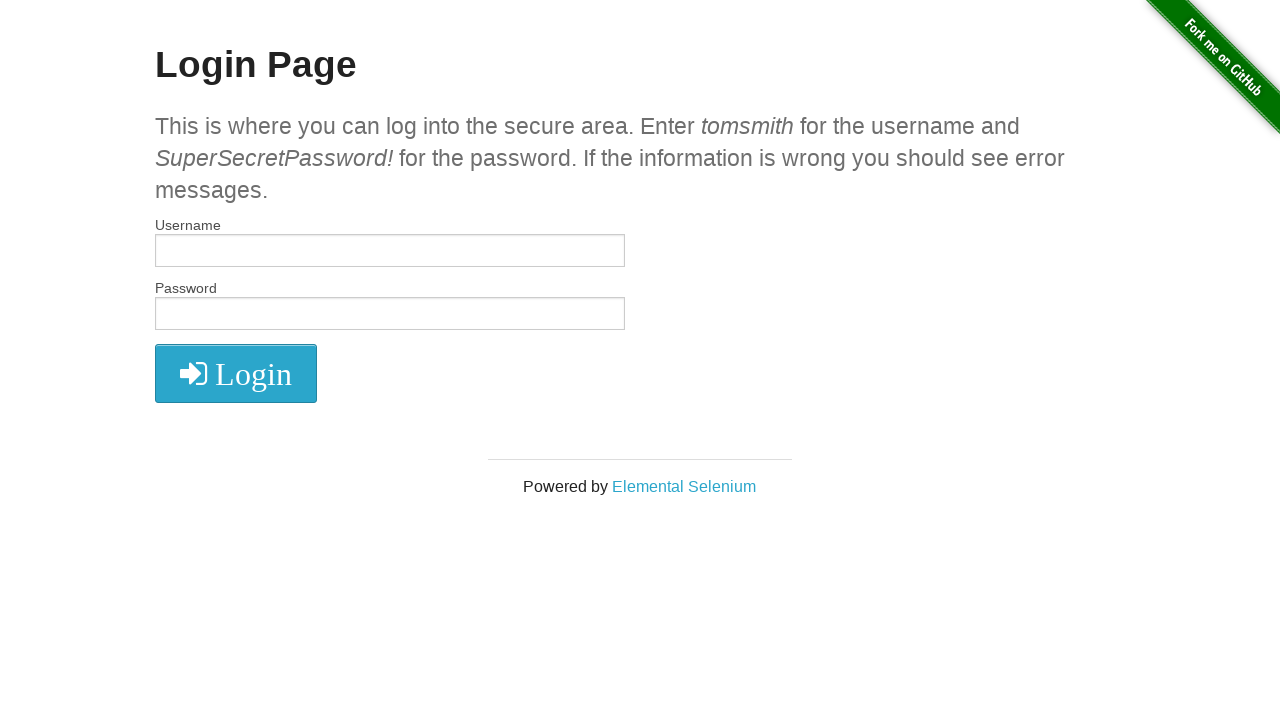

Filled username field with 'test' on input[name='username']
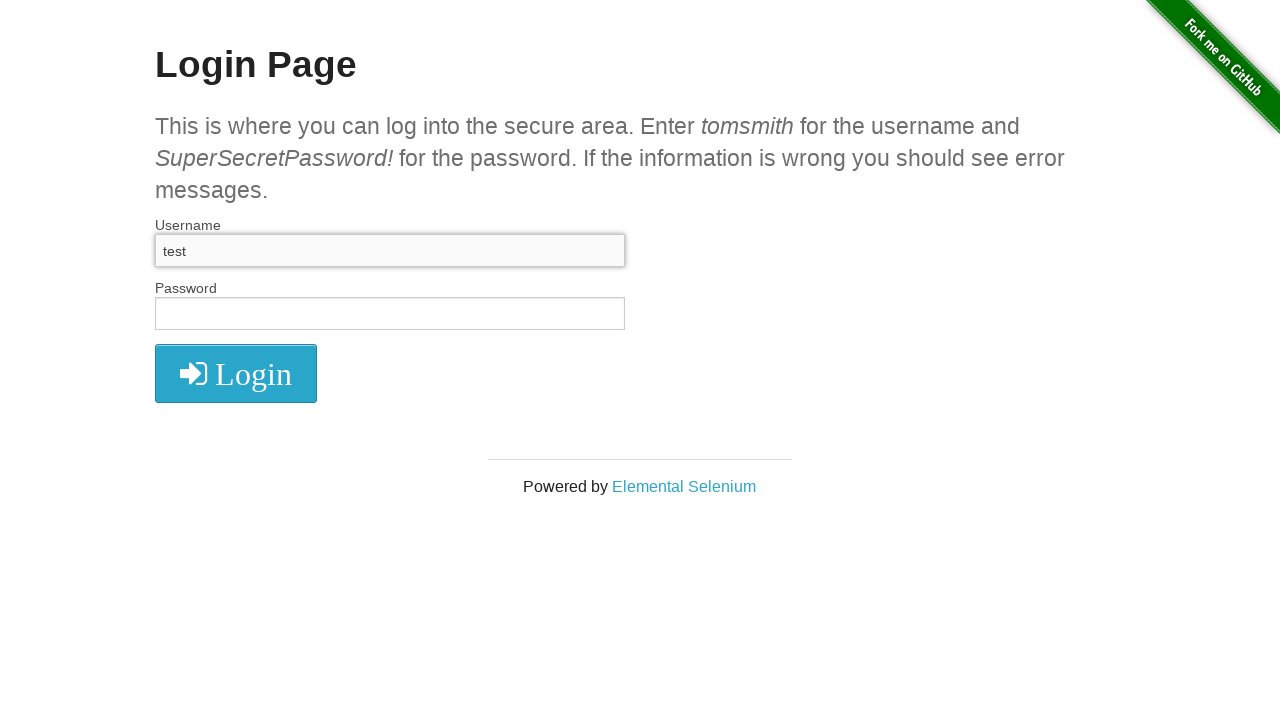

Filled password field with 'test' on input[name='password']
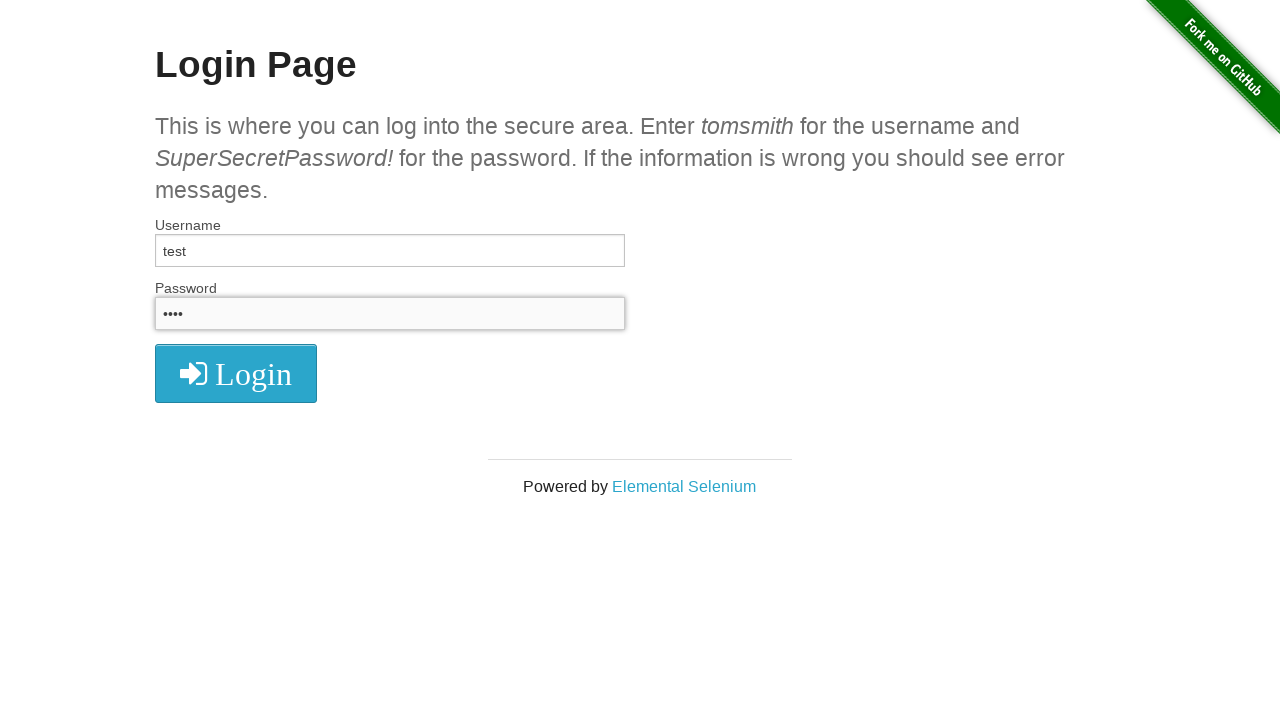

Clicked login button at (236, 373) on .radius
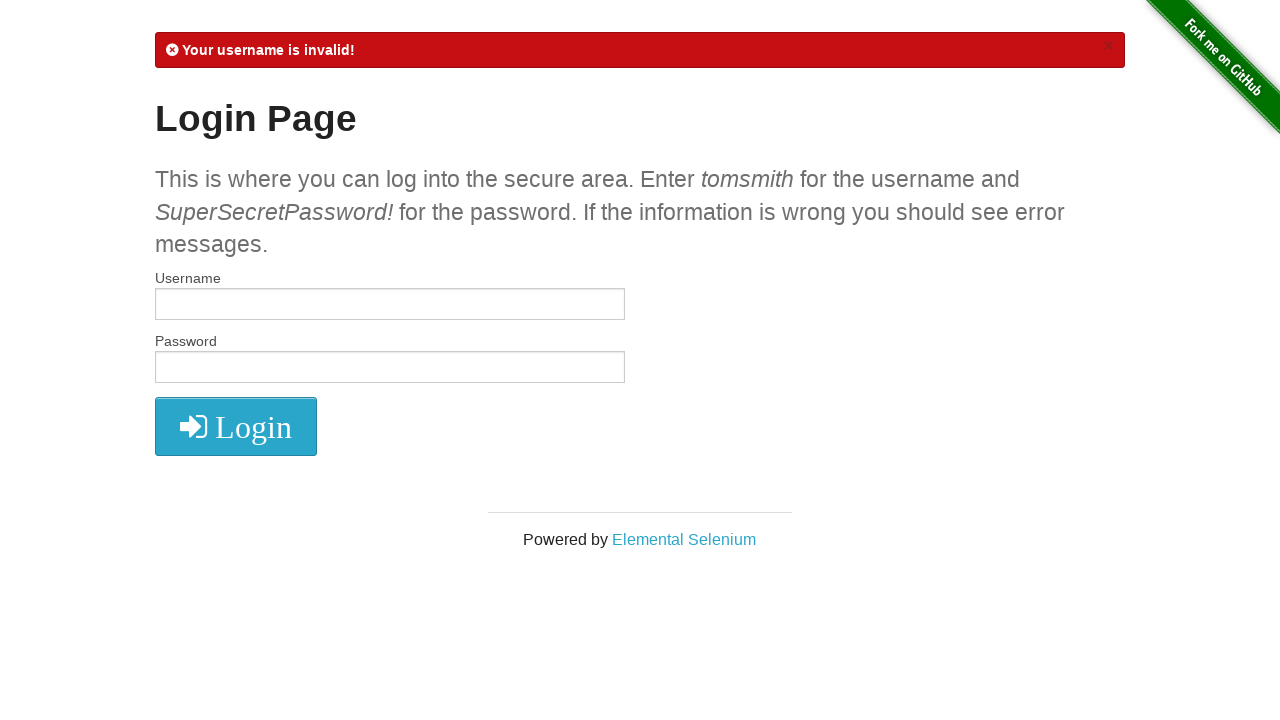

Located alert message element
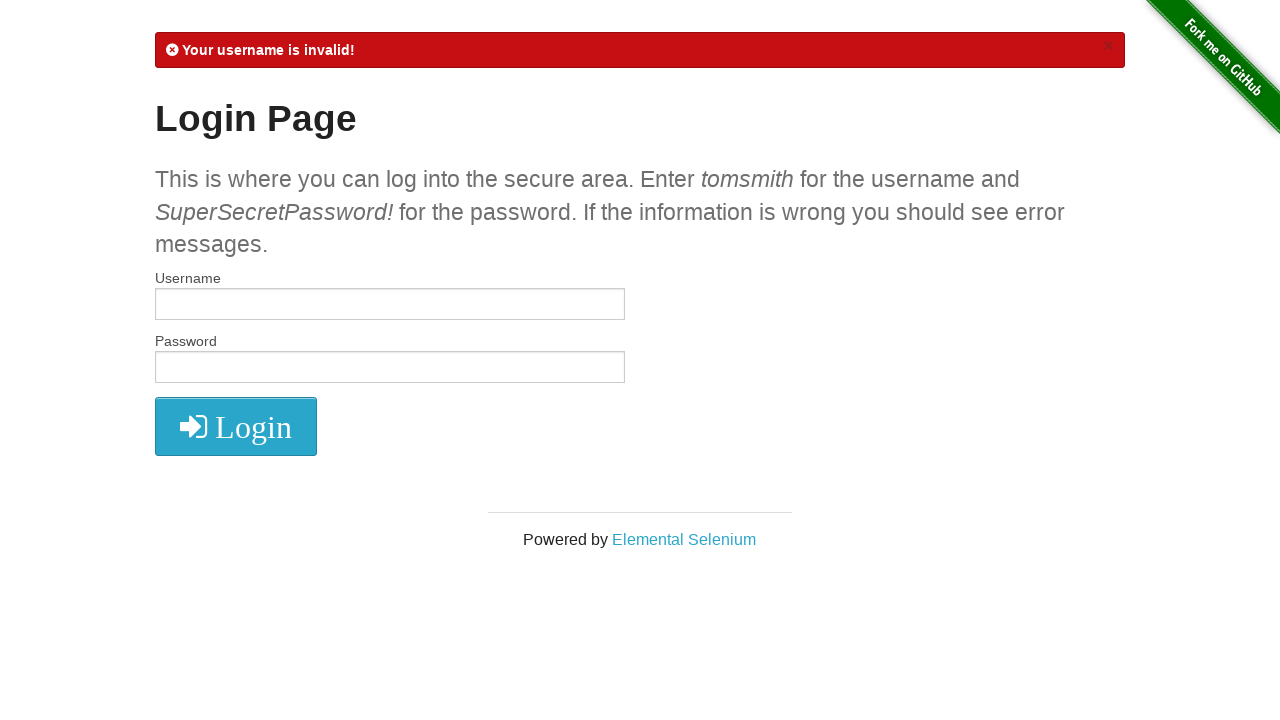

Verified alert message contains 'Your username is invalid!'
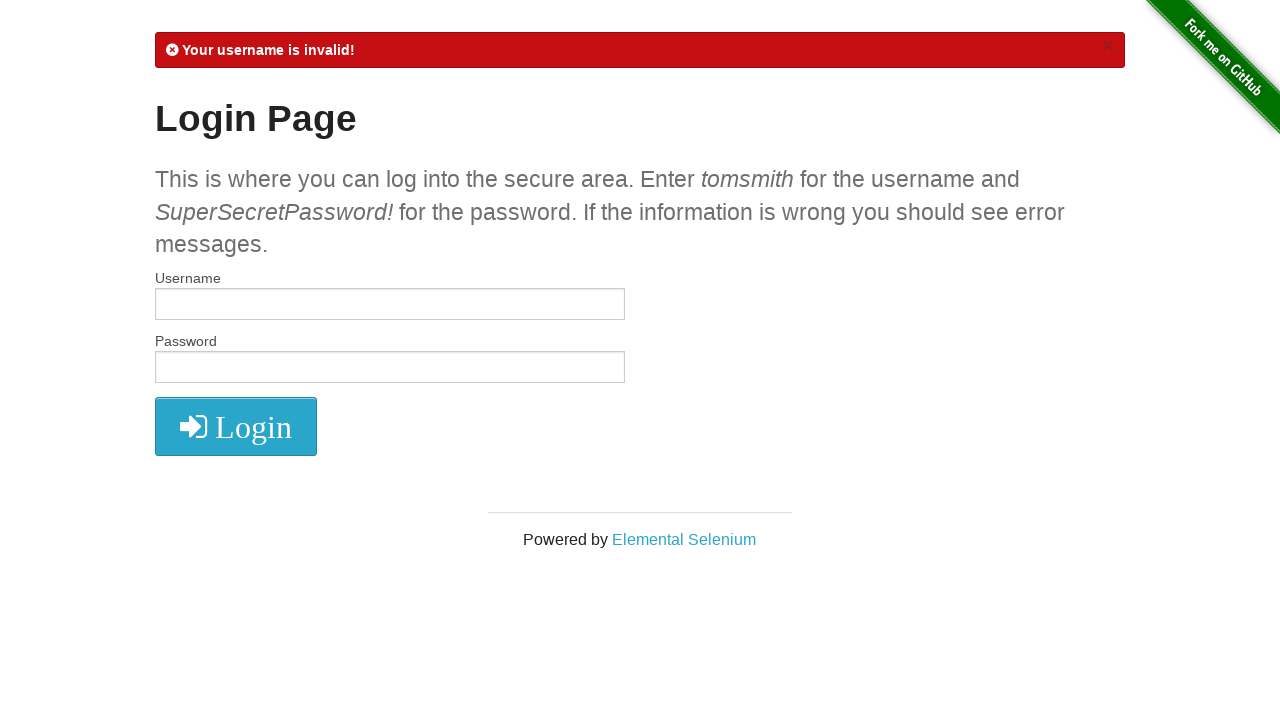

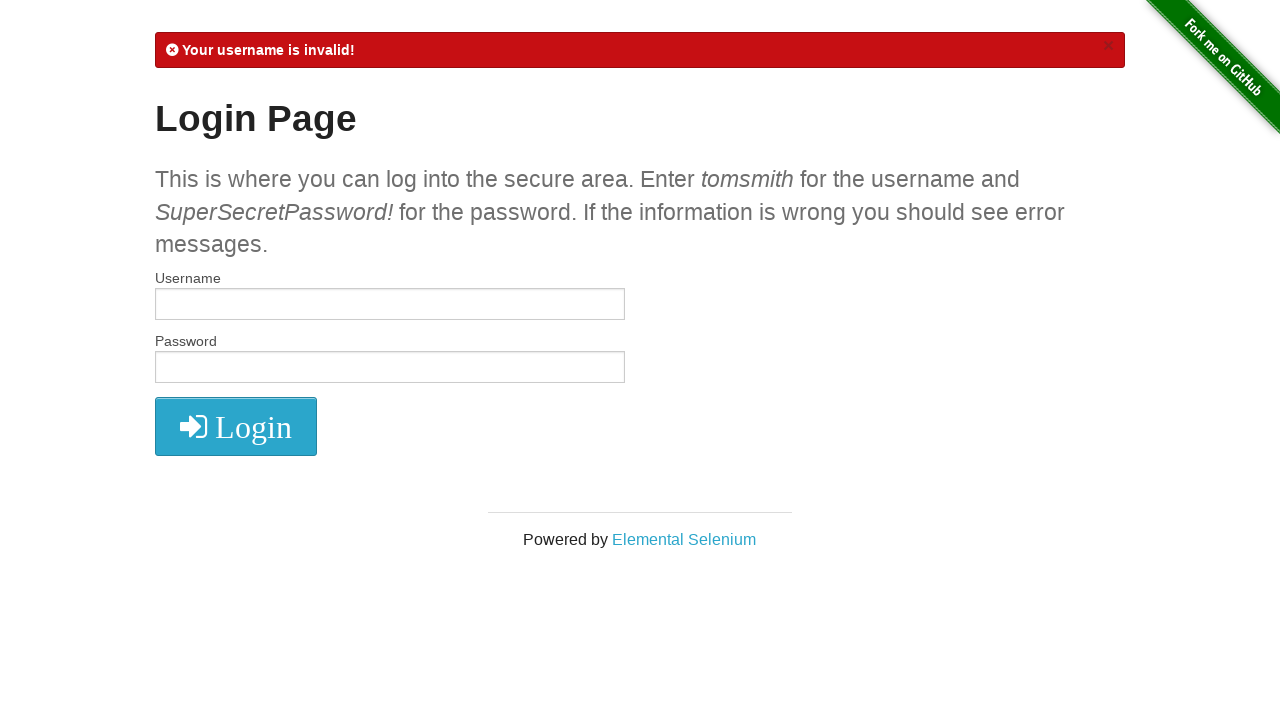